Tests JavaScript executor to retrieve page title and URL information

Starting URL: http://only-testing-blog.blogspot.com/2013/11/new-test.html

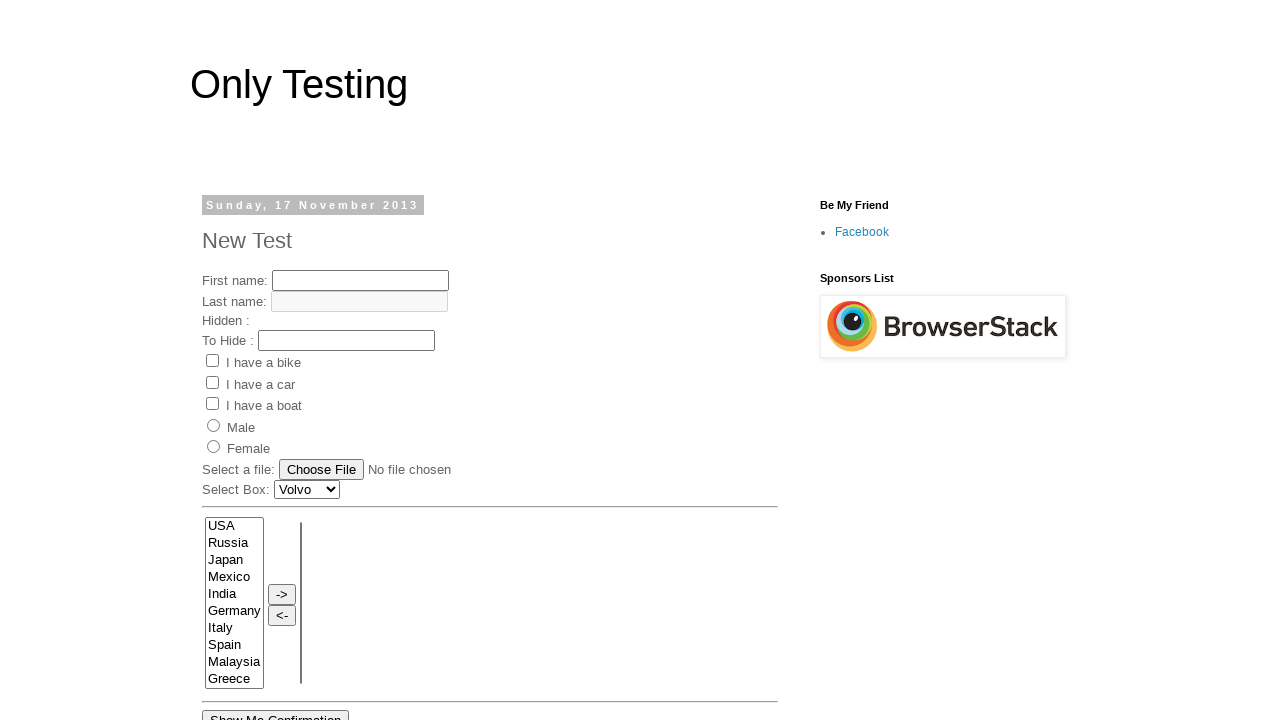

Executed JavaScript to retrieve page title
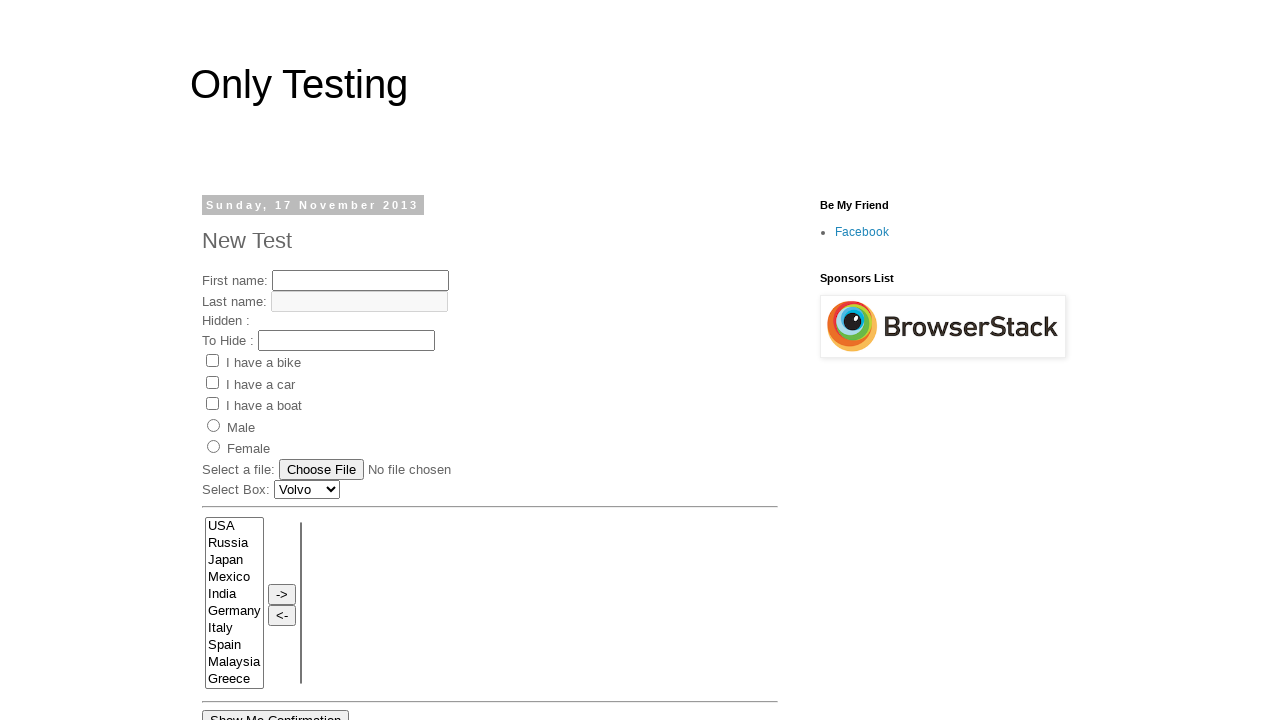

Retrieved current page URL
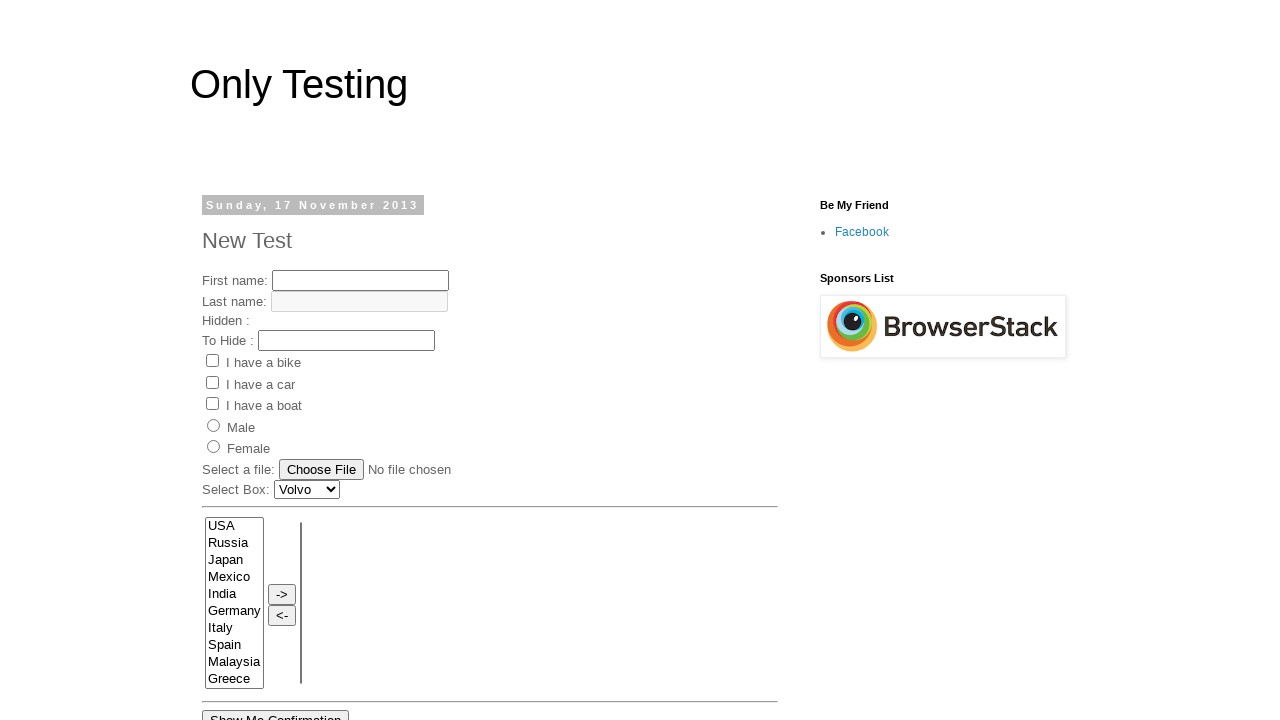

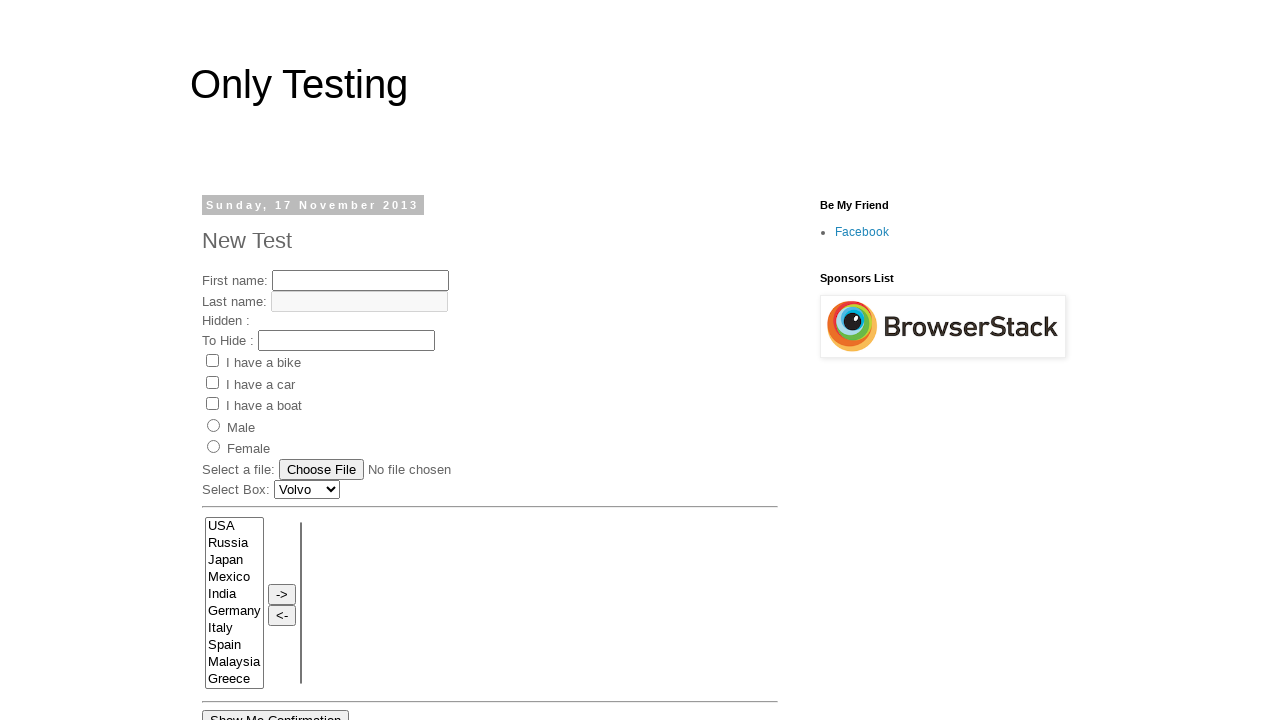